Tests keyboard navigation to expand menu link groups by pressing Tab multiple times and Enter to reveal submenu items

Starting URL: https://playwright.dev/

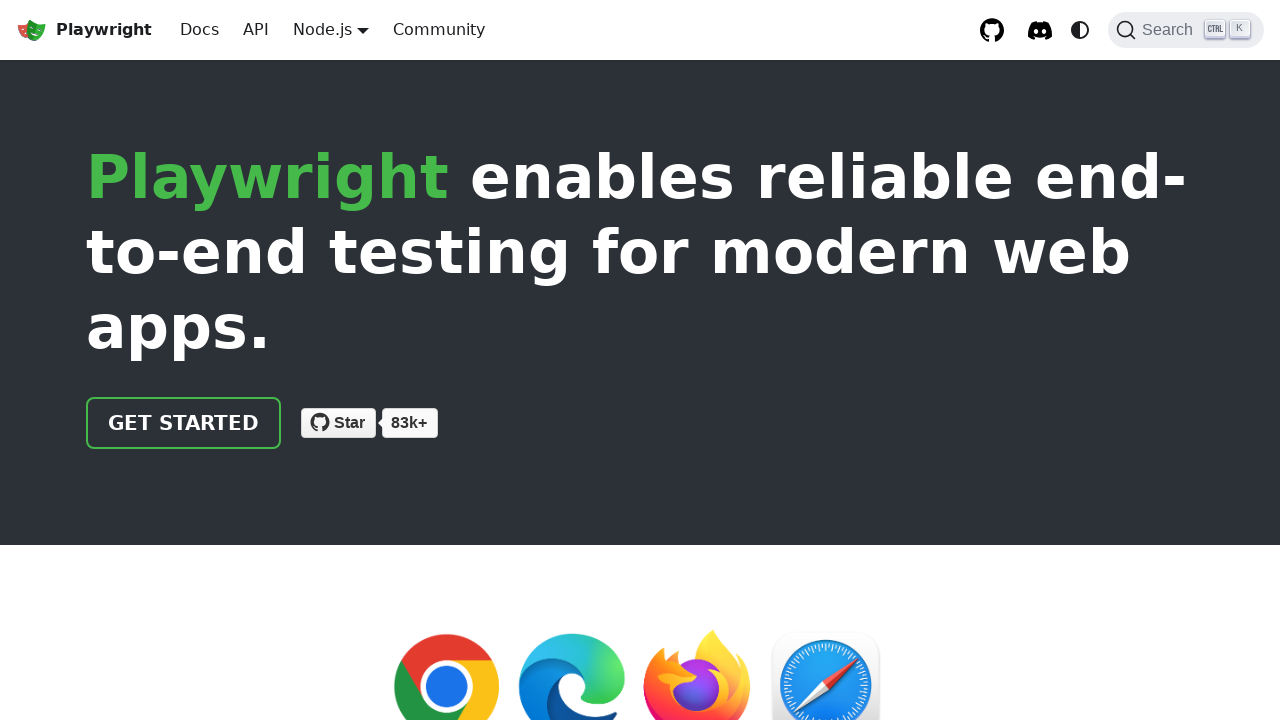

Waited for page to load (domcontentloaded)
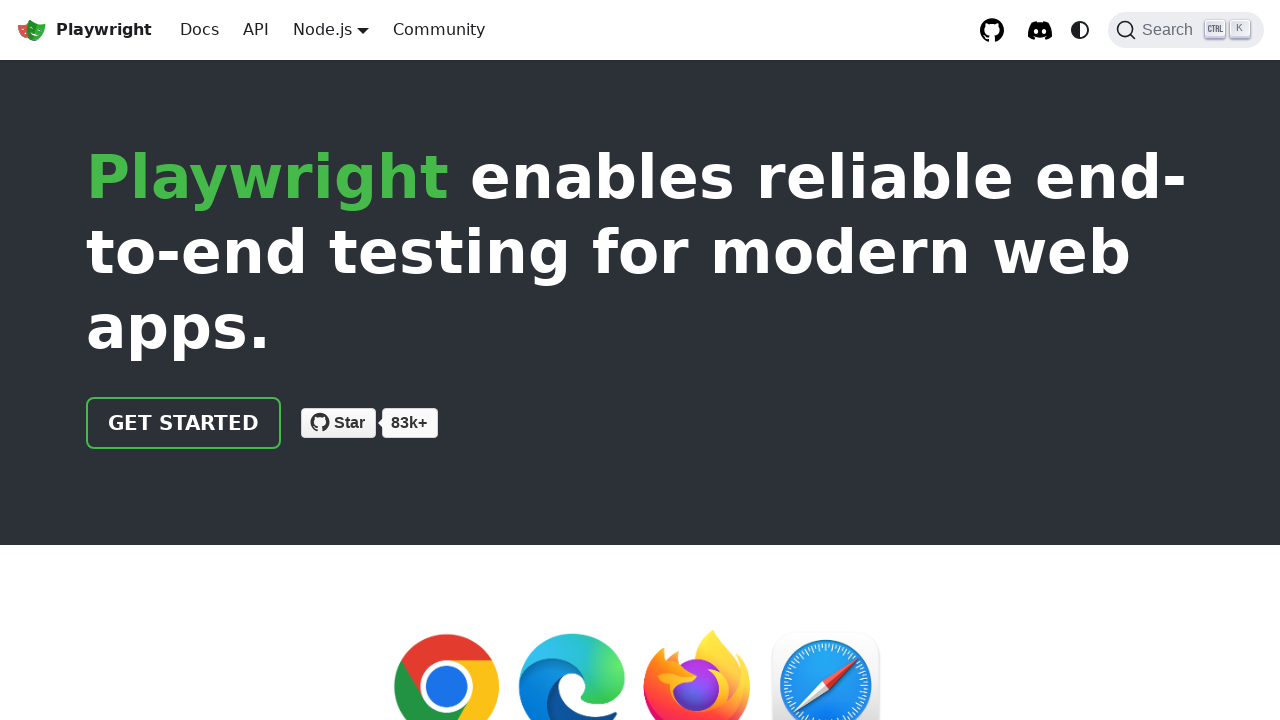

Pressed Tab (1st navigation)
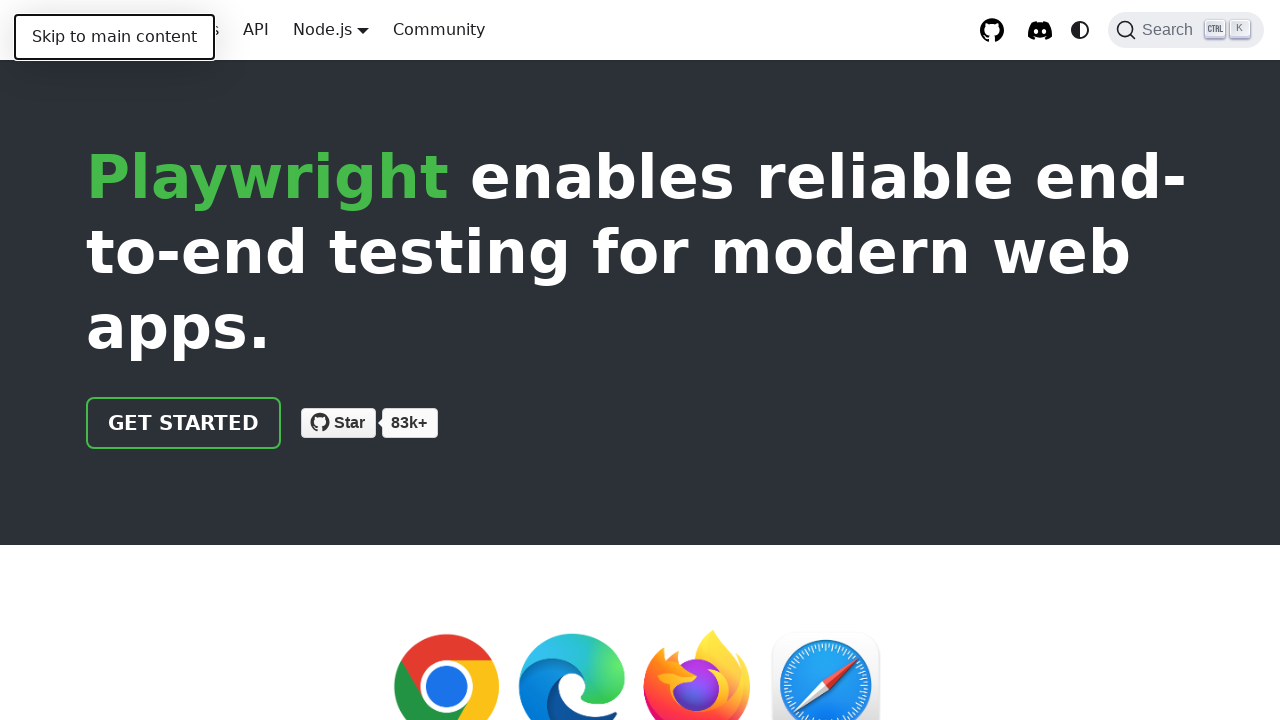

Pressed Tab (2nd navigation)
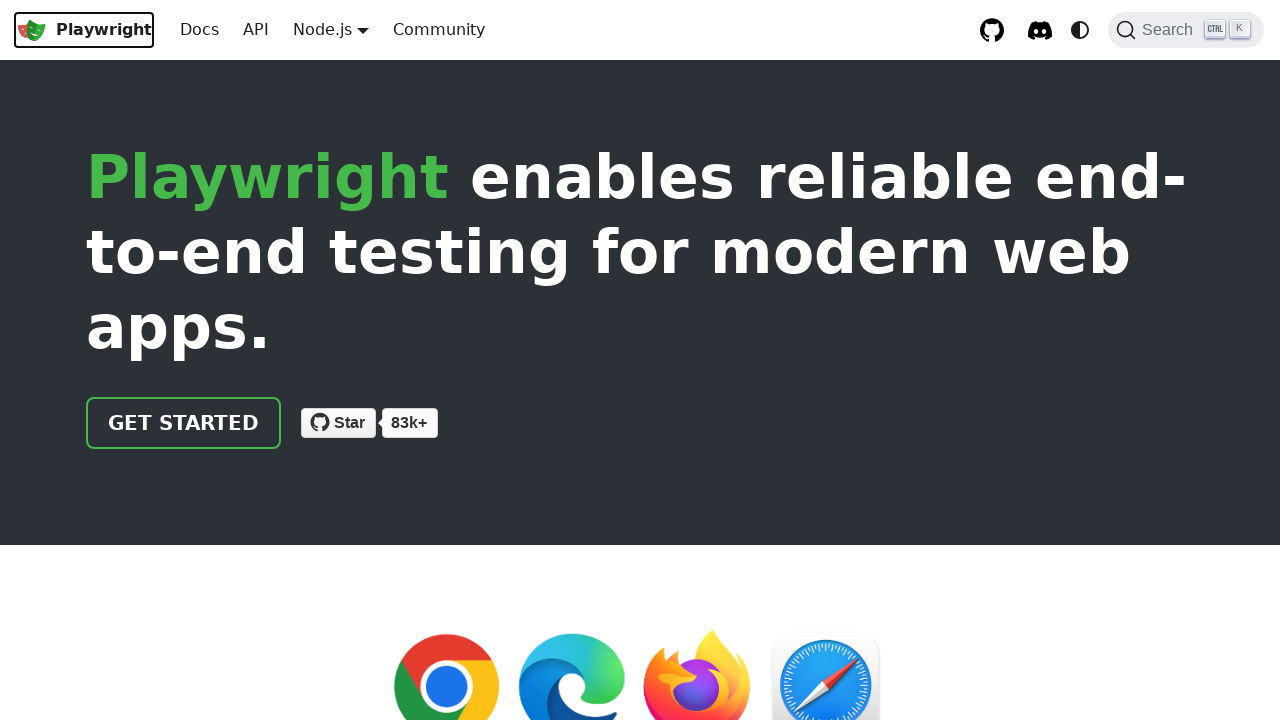

Pressed Tab (3rd navigation)
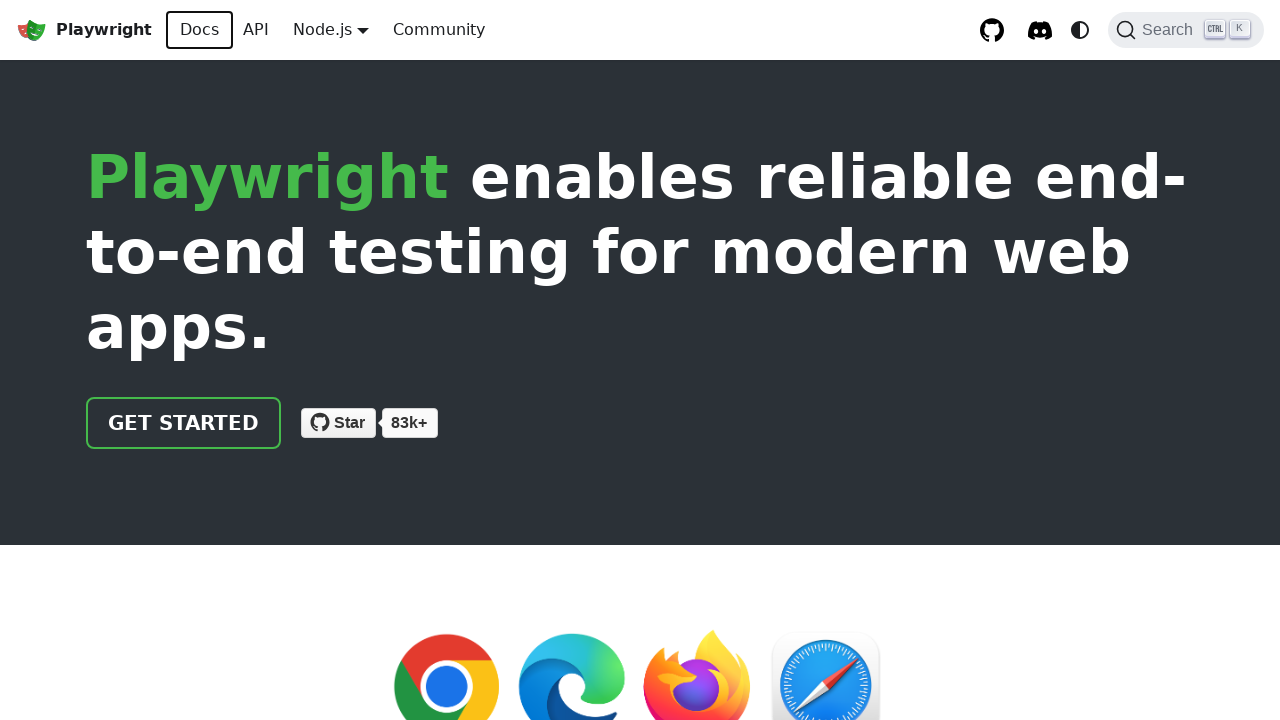

Pressed Tab (4th navigation)
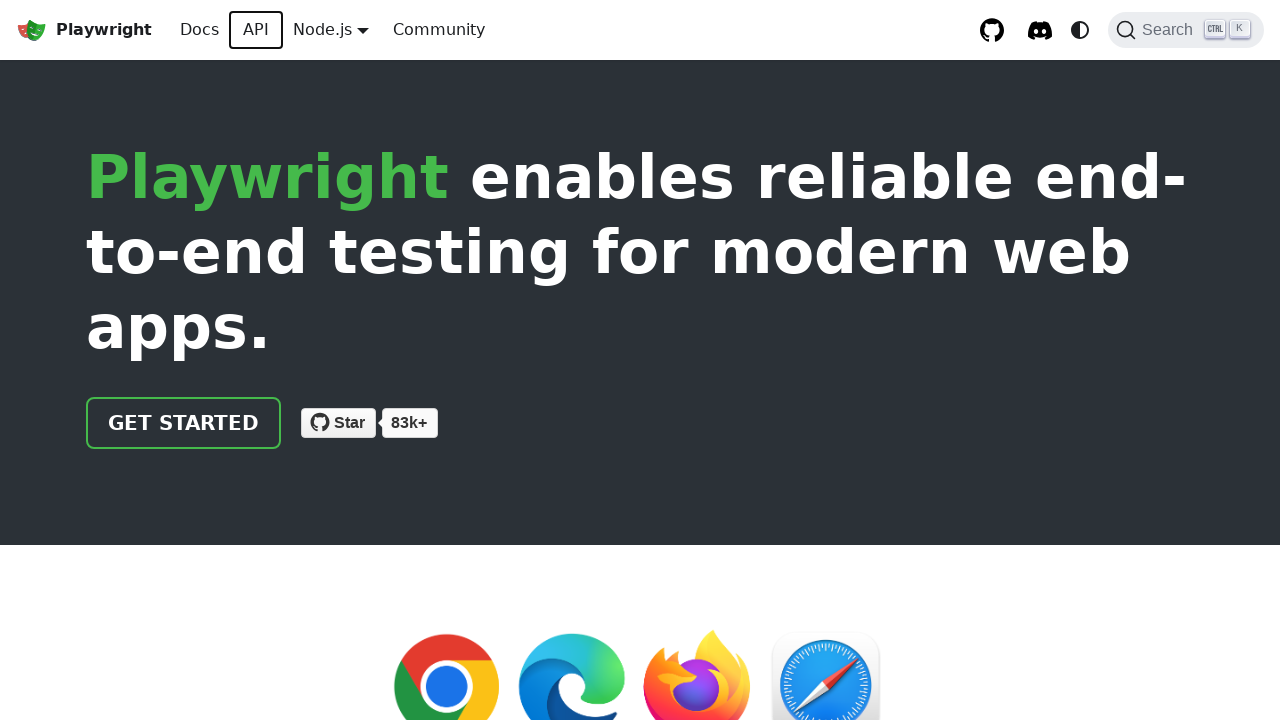

Pressed Tab (5th navigation)
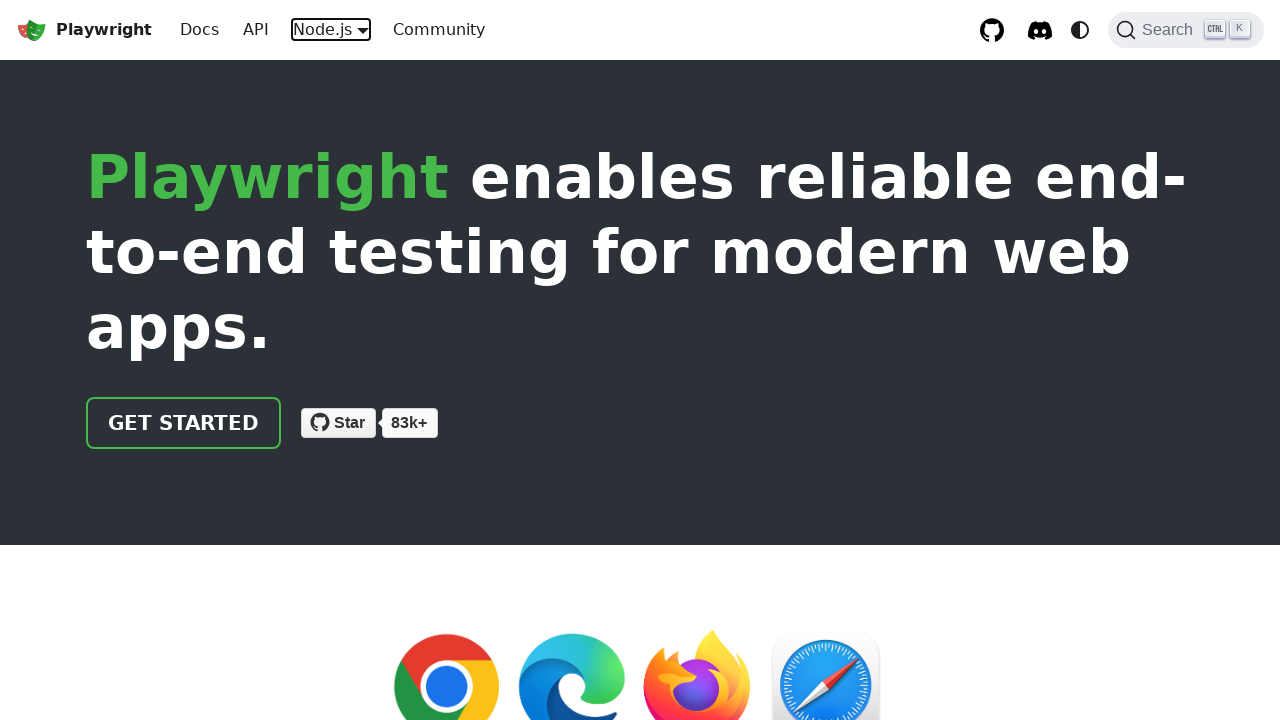

Pressed Enter to expand menu link group
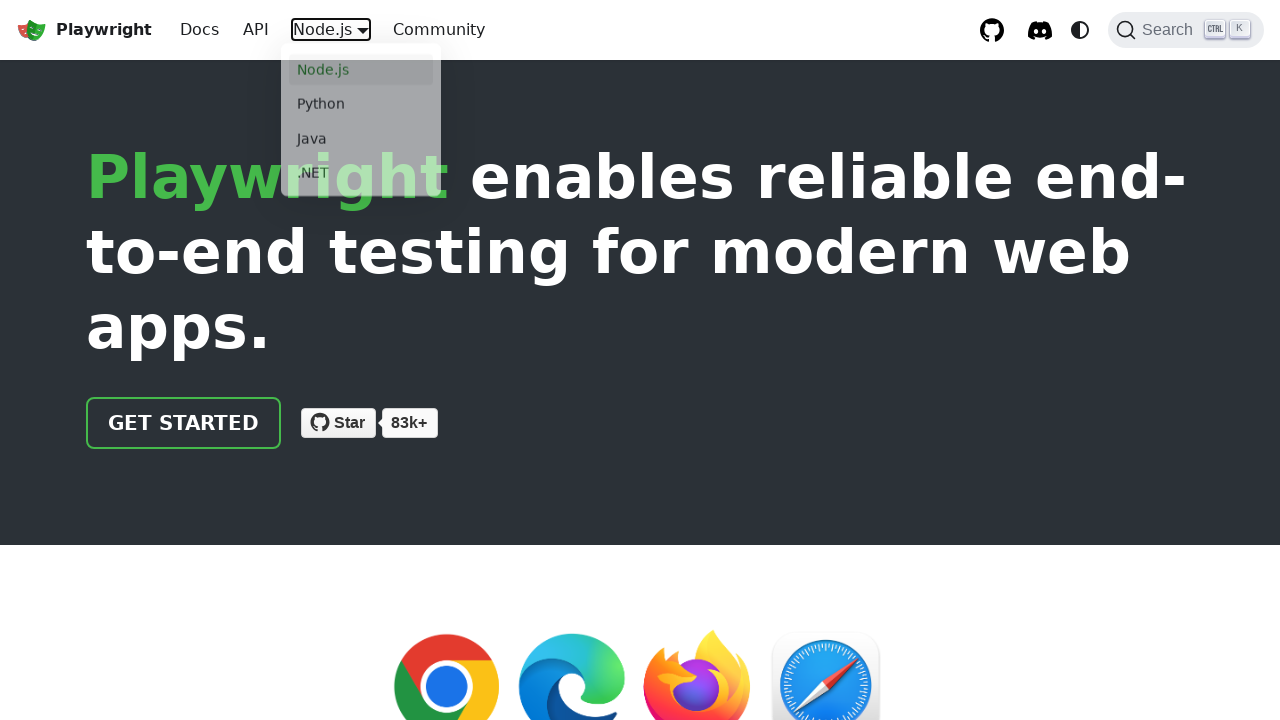

Located Java link in expanded menu
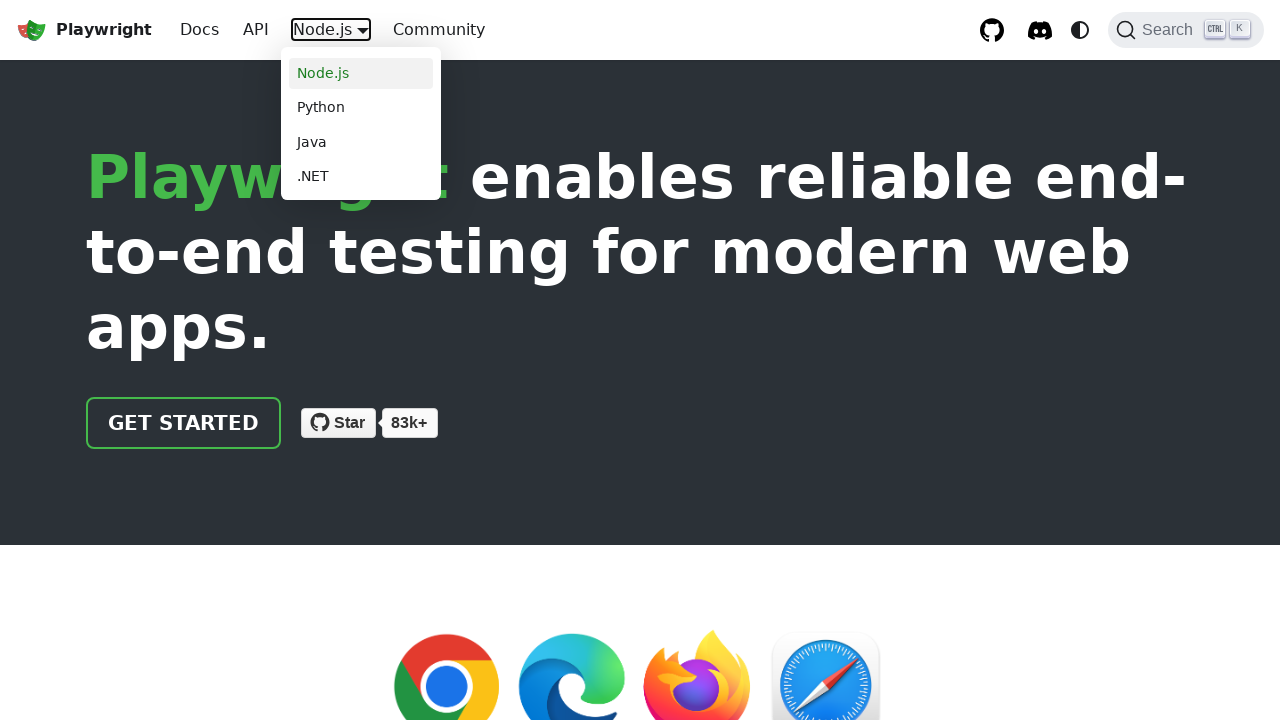

Verified Java link is visible in expanded submenu
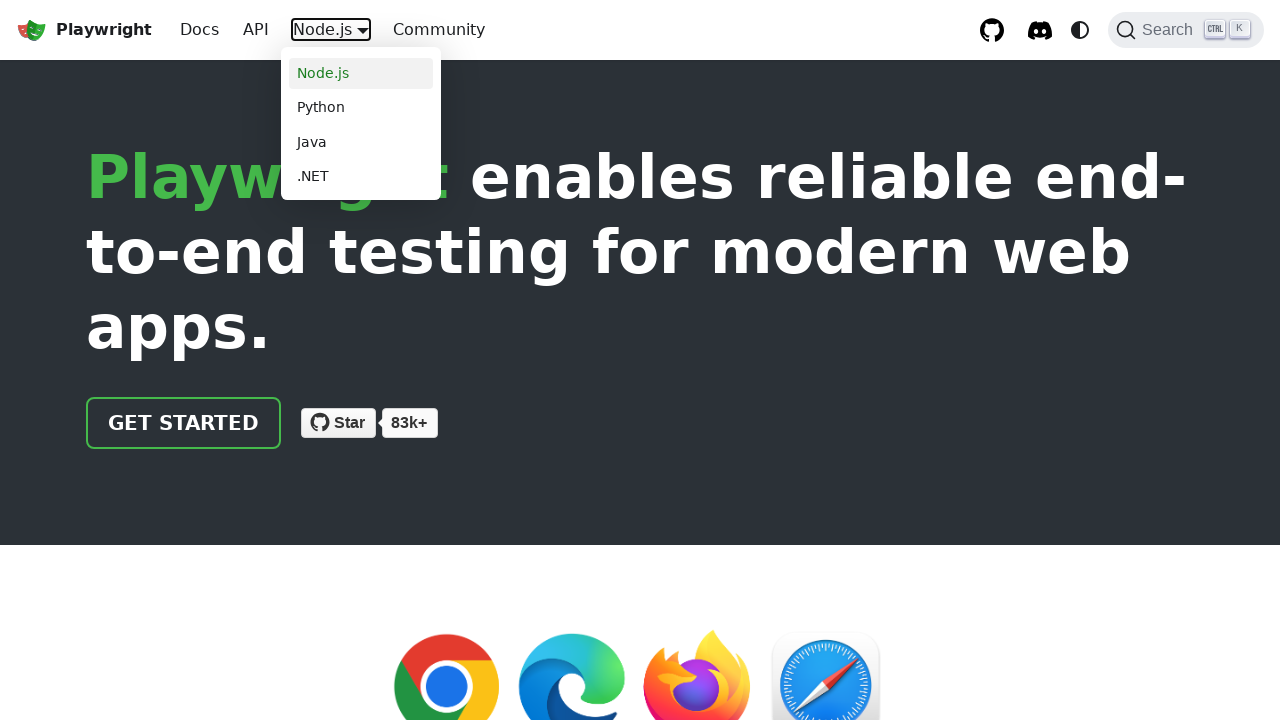

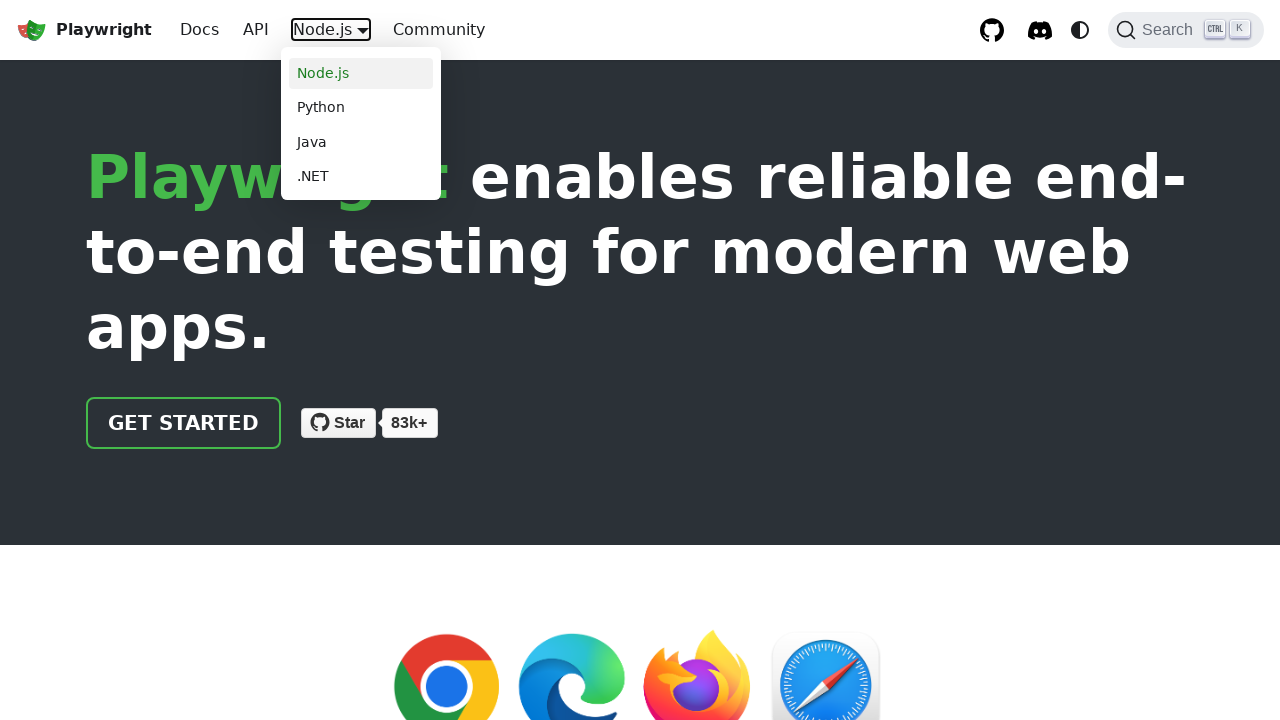